Tests unmarking todo items as complete by creating items, checking one, then unchecking it to verify the completed state is removed

Starting URL: https://demo.playwright.dev/todomvc

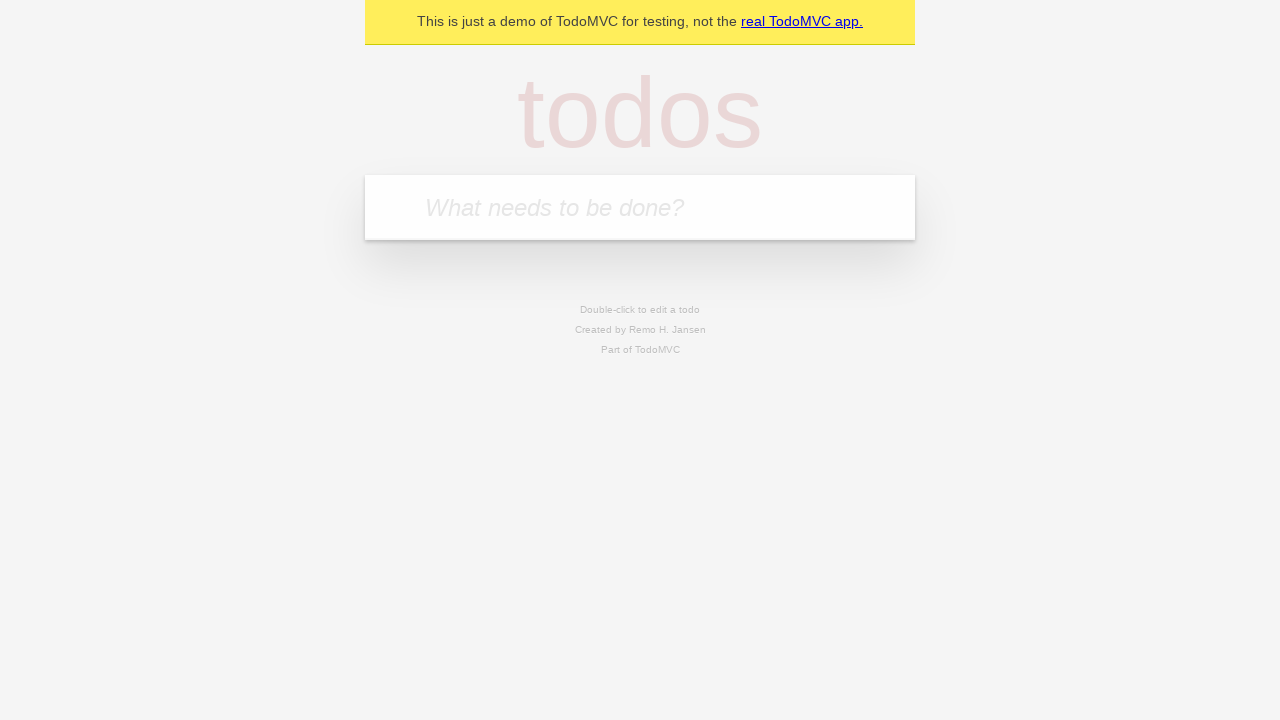

Located the 'What needs to be done?' input field
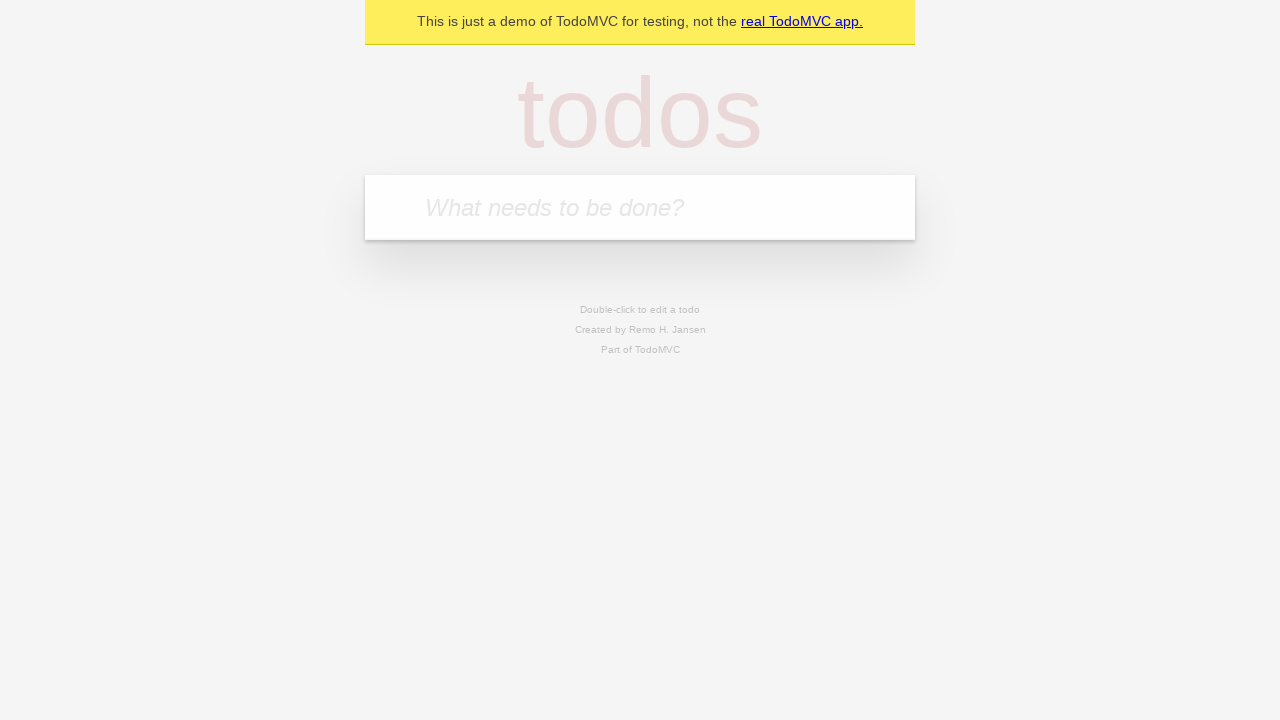

Filled first todo item with 'buy some cheese' on internal:attr=[placeholder="What needs to be done?"i]
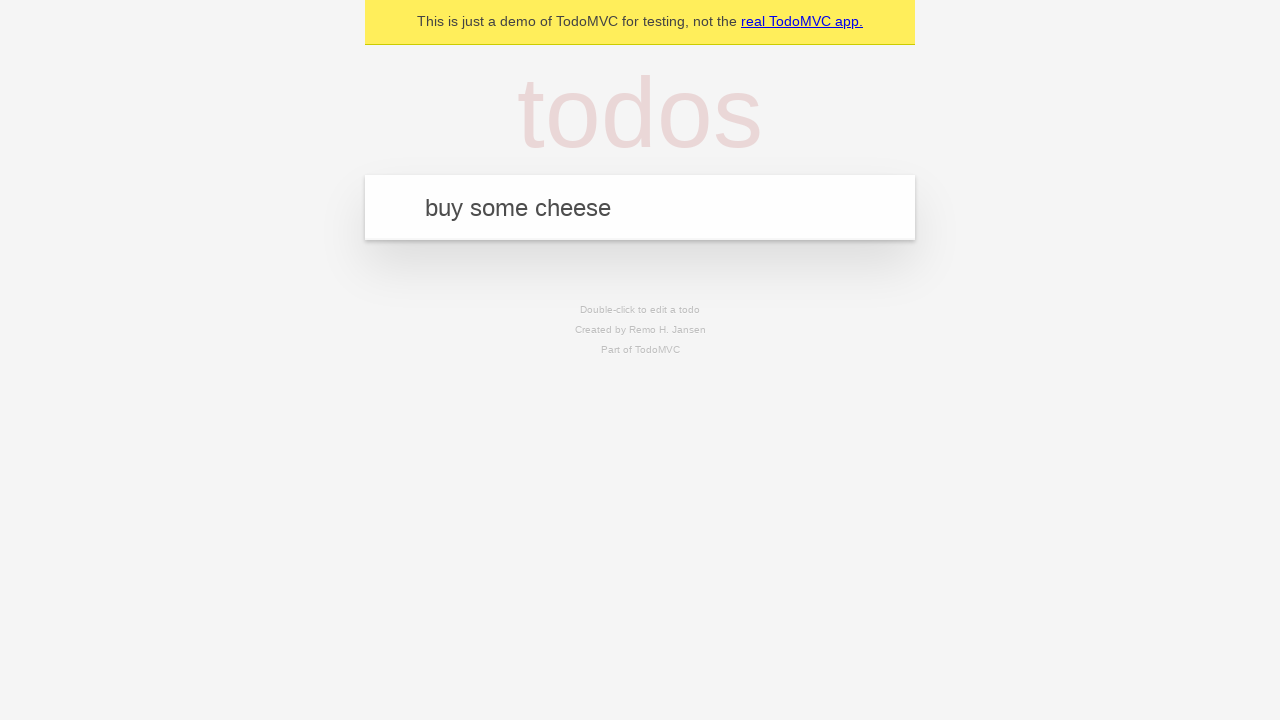

Pressed Enter to create first todo item on internal:attr=[placeholder="What needs to be done?"i]
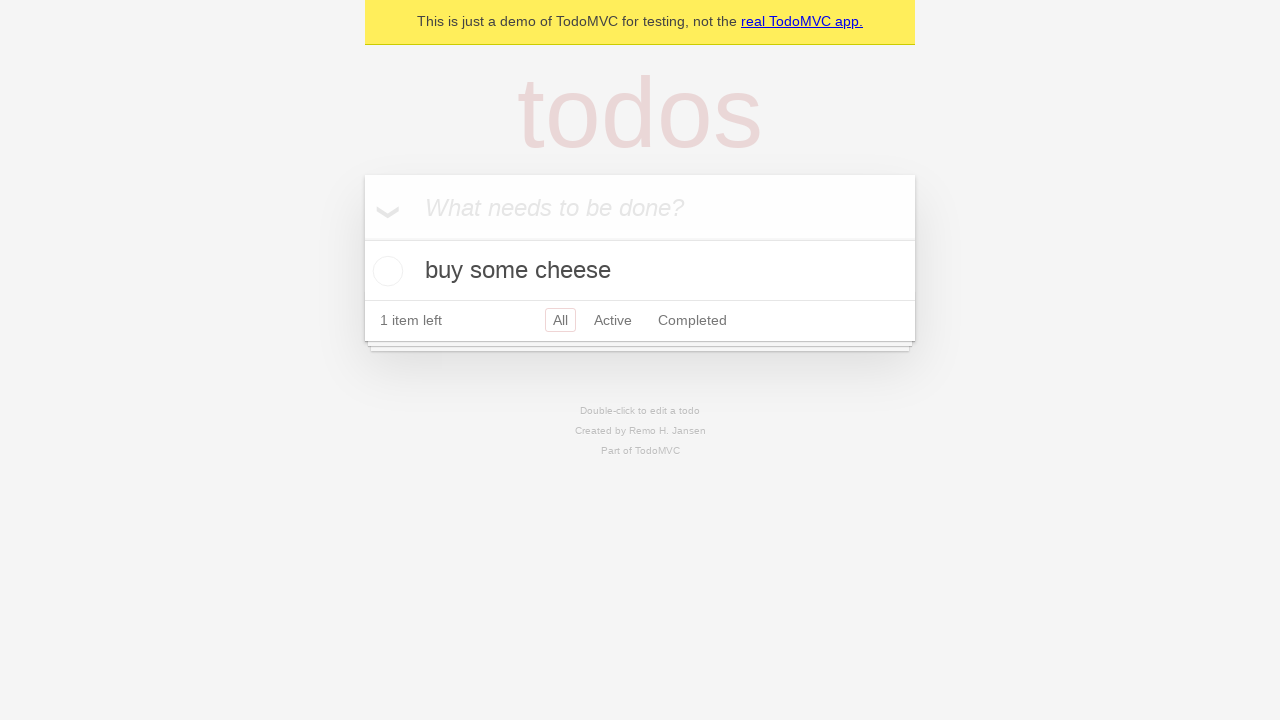

Filled second todo item with 'feed the cat' on internal:attr=[placeholder="What needs to be done?"i]
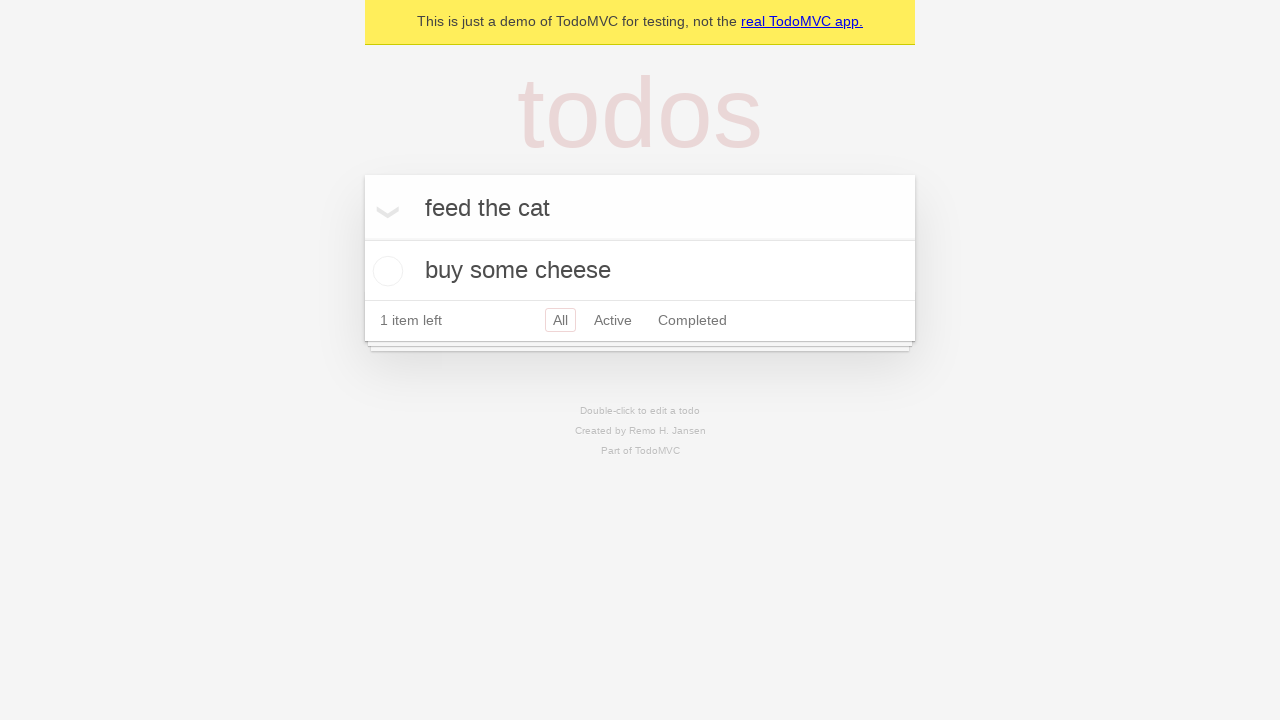

Pressed Enter to create second todo item on internal:attr=[placeholder="What needs to be done?"i]
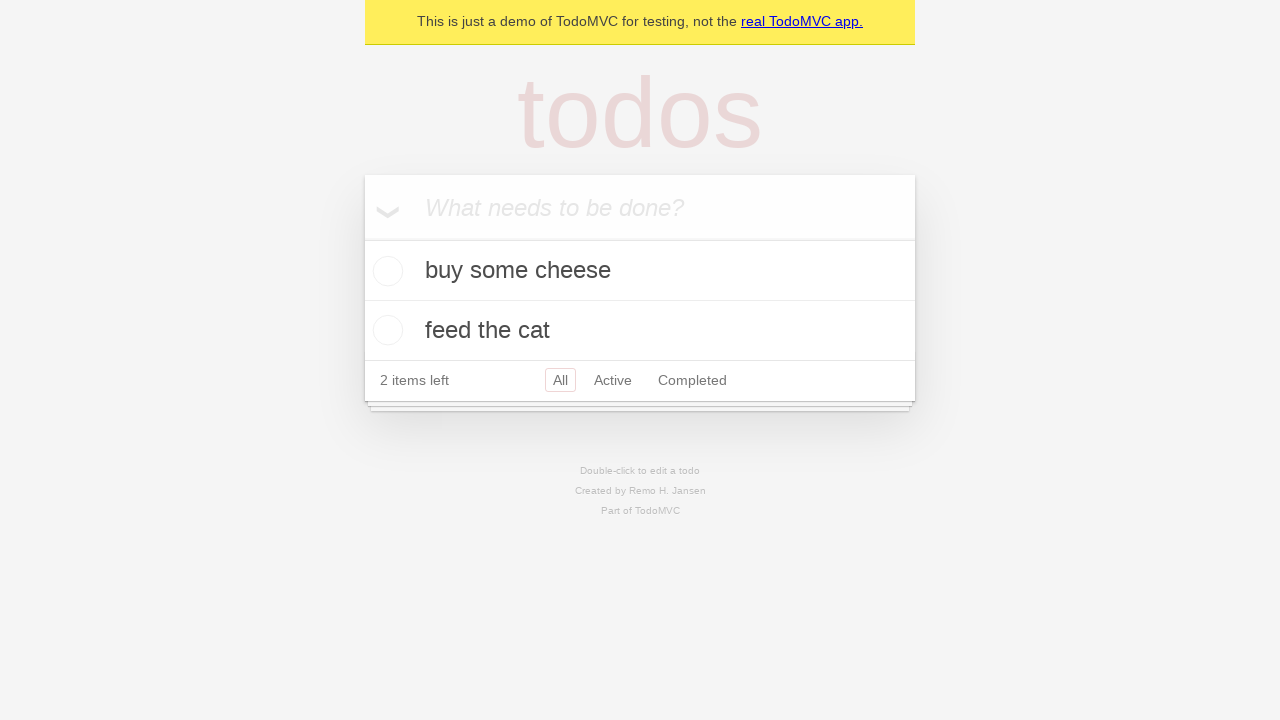

Located the first todo item
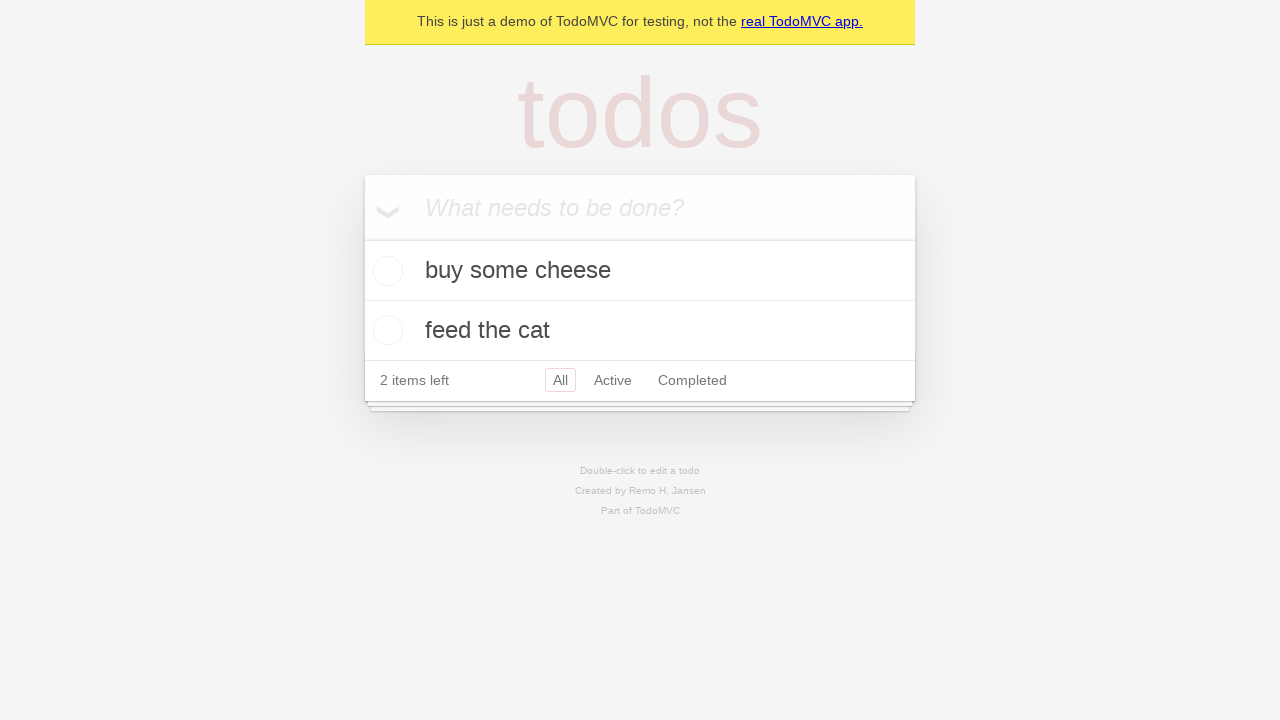

Located the checkbox for the first todo item
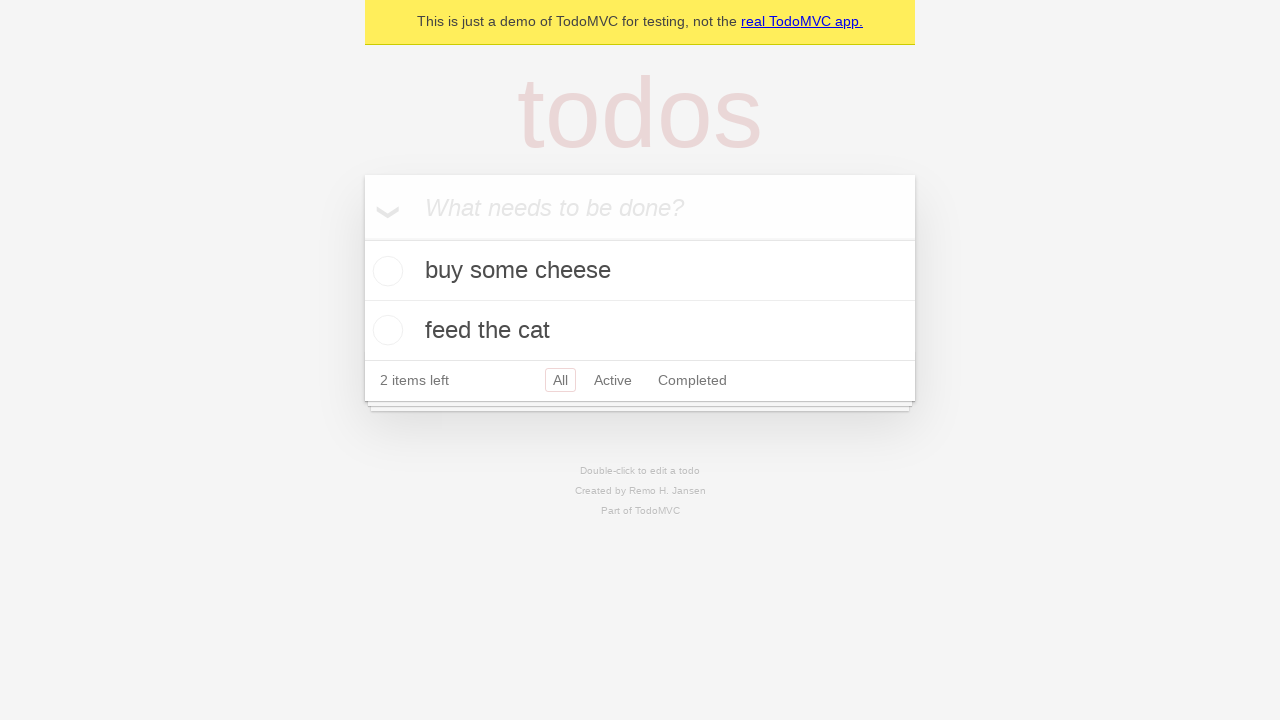

Checked the first todo item to mark it as complete at (385, 271) on internal:testid=[data-testid="todo-item"s] >> nth=0 >> internal:role=checkbox
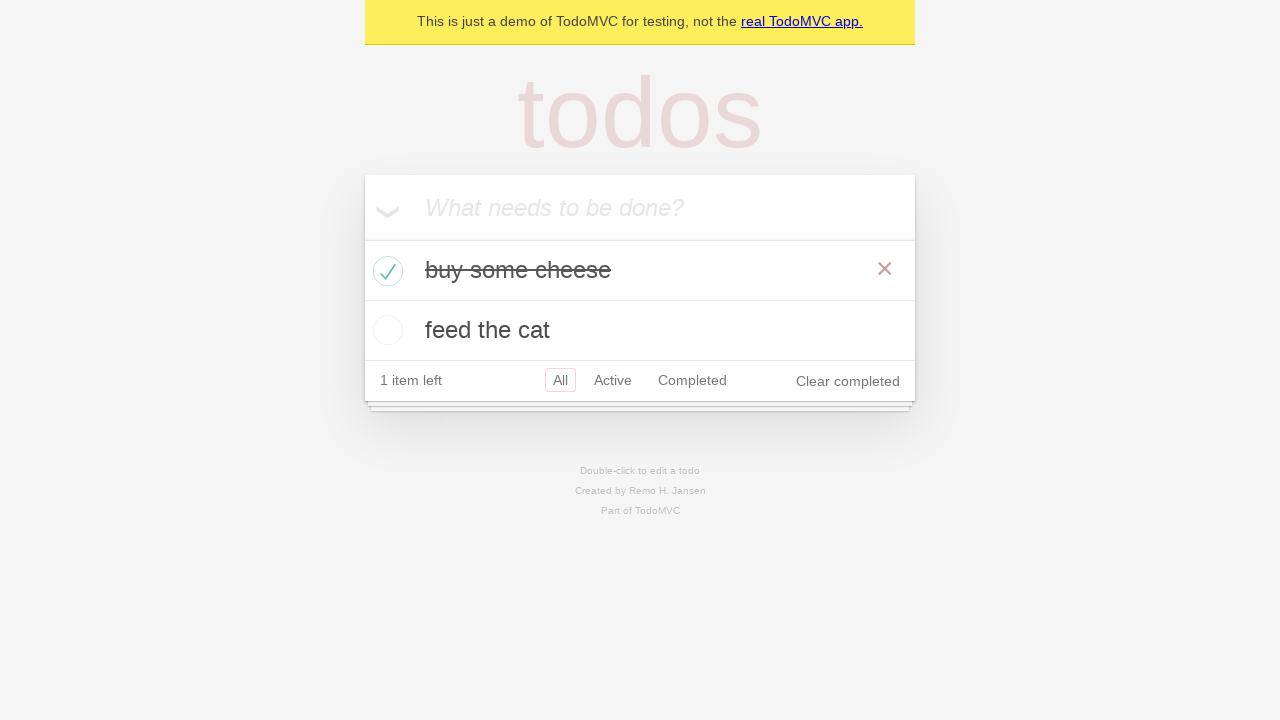

Unchecked the first todo item to mark it as incomplete at (385, 271) on internal:testid=[data-testid="todo-item"s] >> nth=0 >> internal:role=checkbox
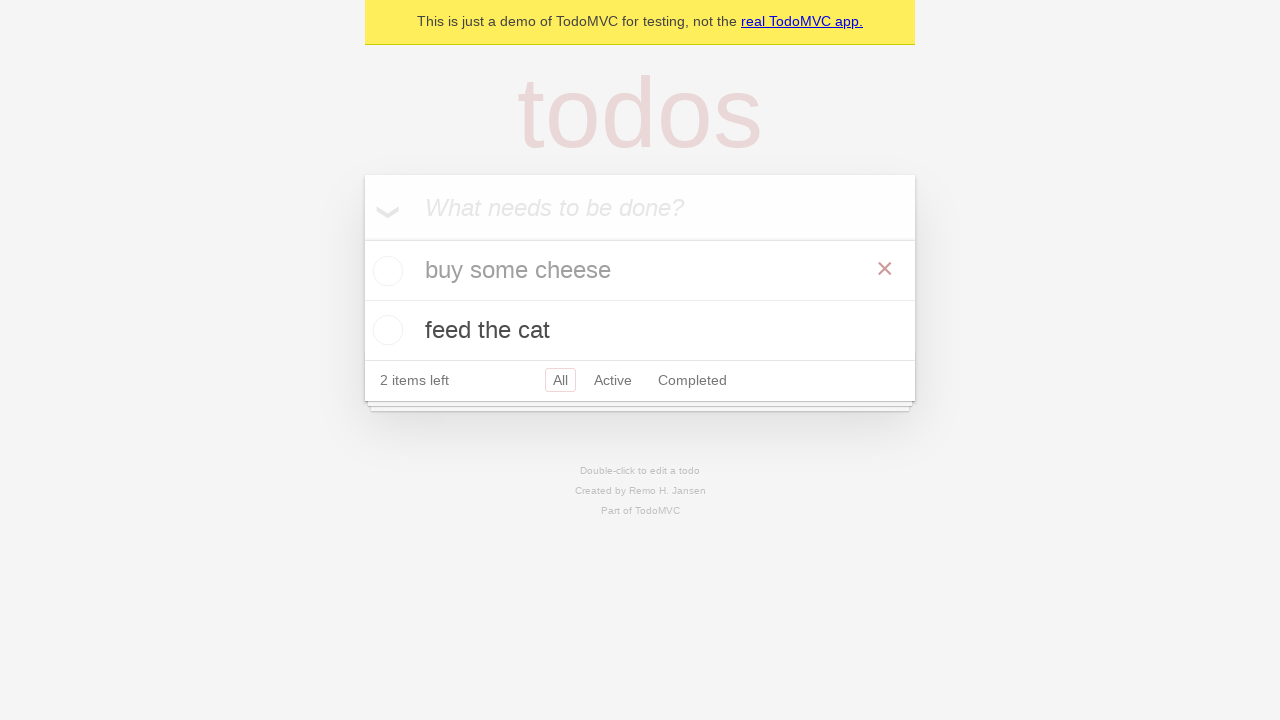

Waited 500ms for state changes to be reflected
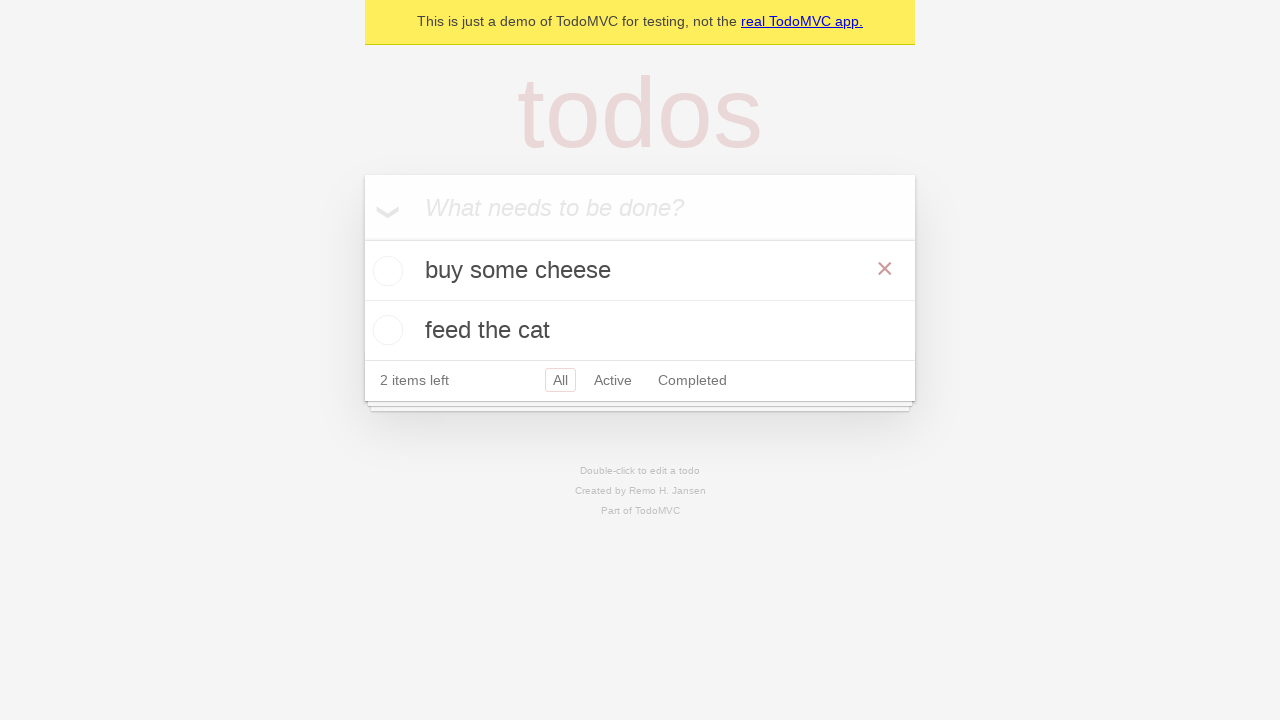

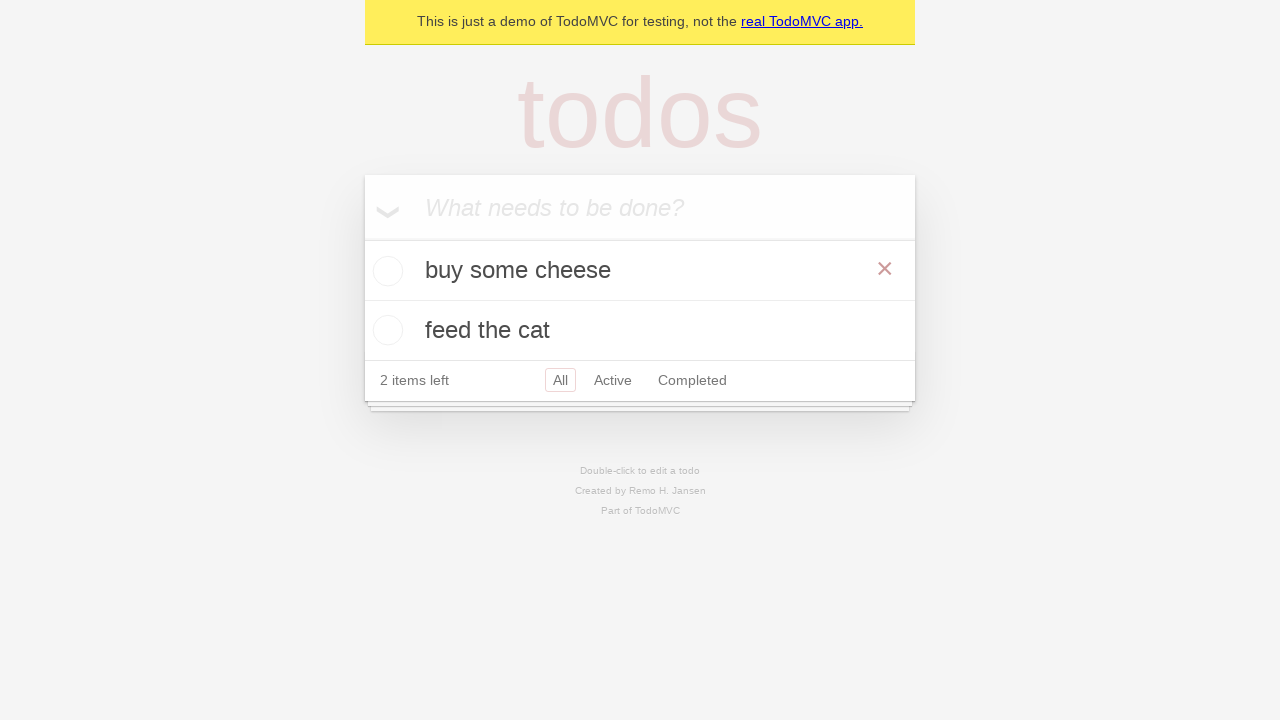